Tests that clicking the Due column header twice sorts the table values in descending order.

Starting URL: http://the-internet.herokuapp.com/tables

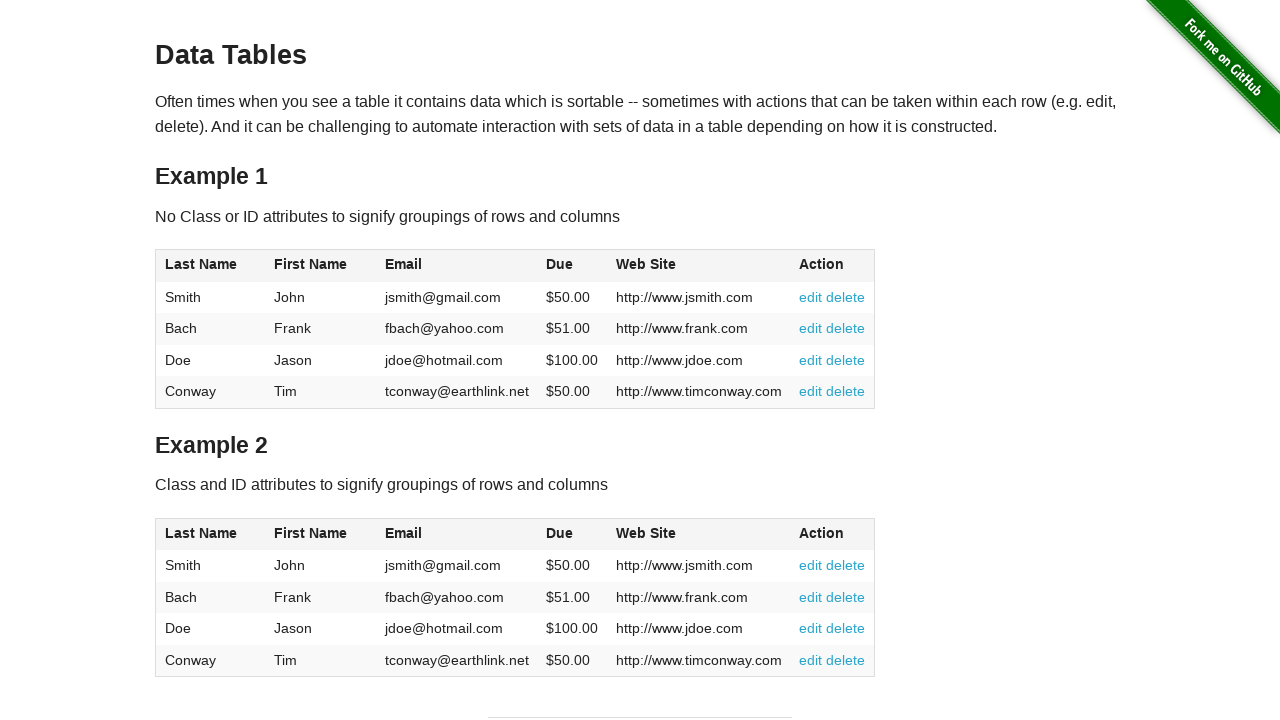

Clicked Due column header first time for ascending sort at (572, 266) on #table1 thead tr th:nth-of-type(4)
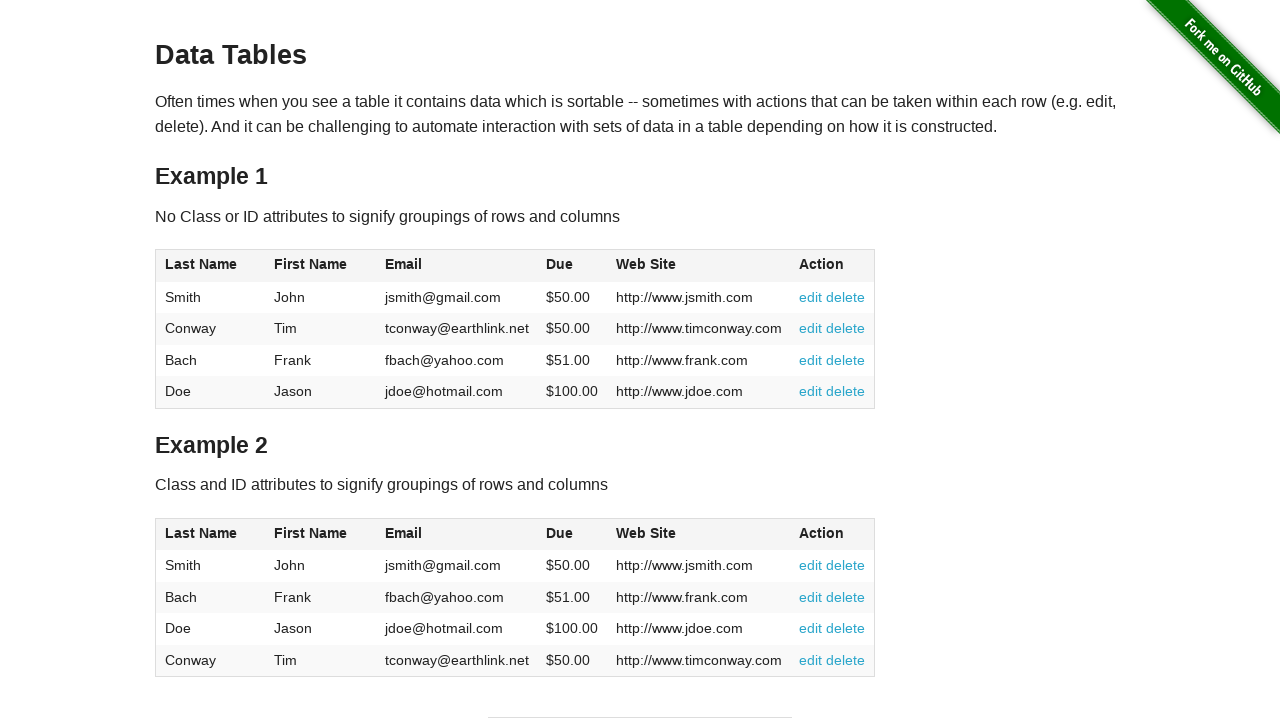

Clicked Due column header second time for descending sort at (572, 266) on #table1 thead tr th:nth-of-type(4)
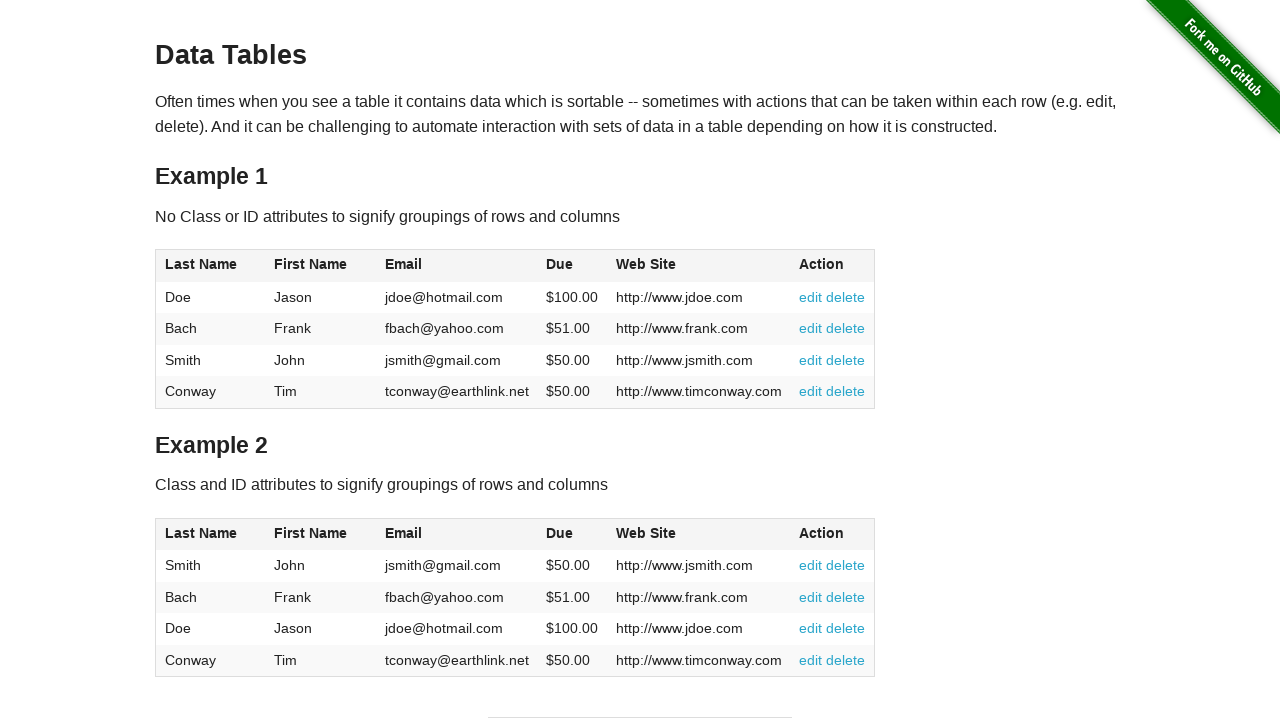

Table data loaded and Due column values are visible
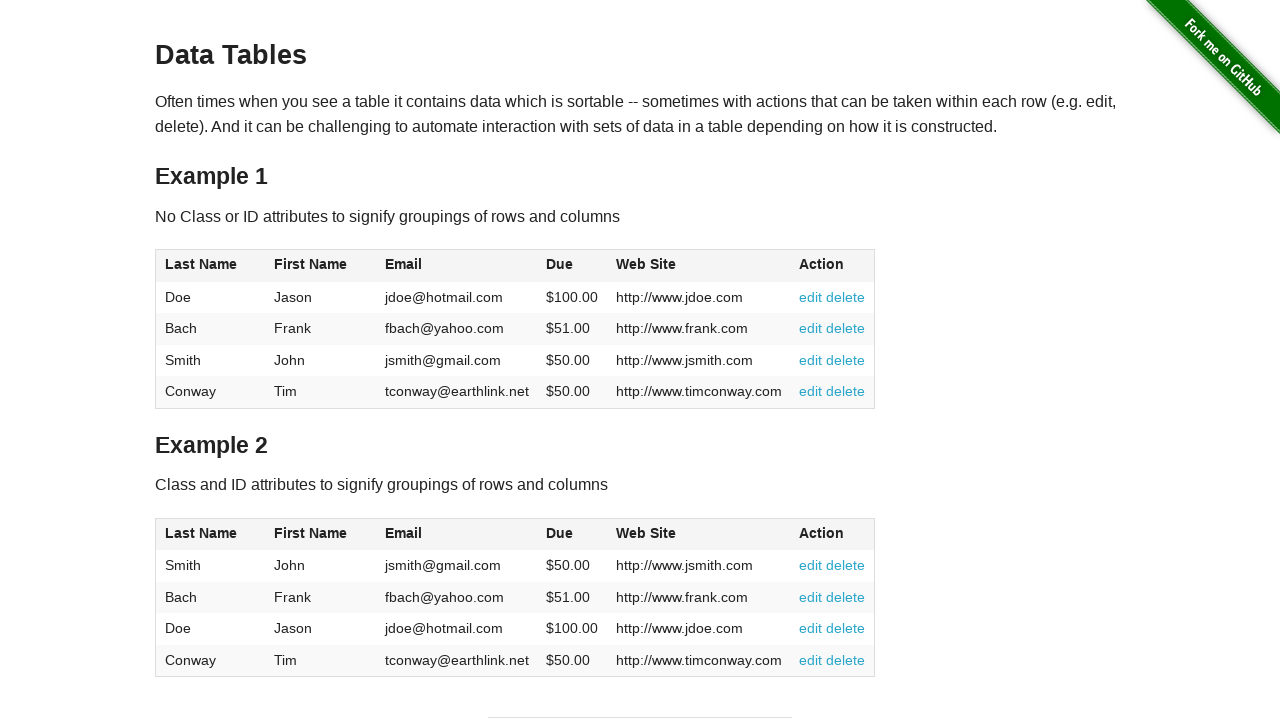

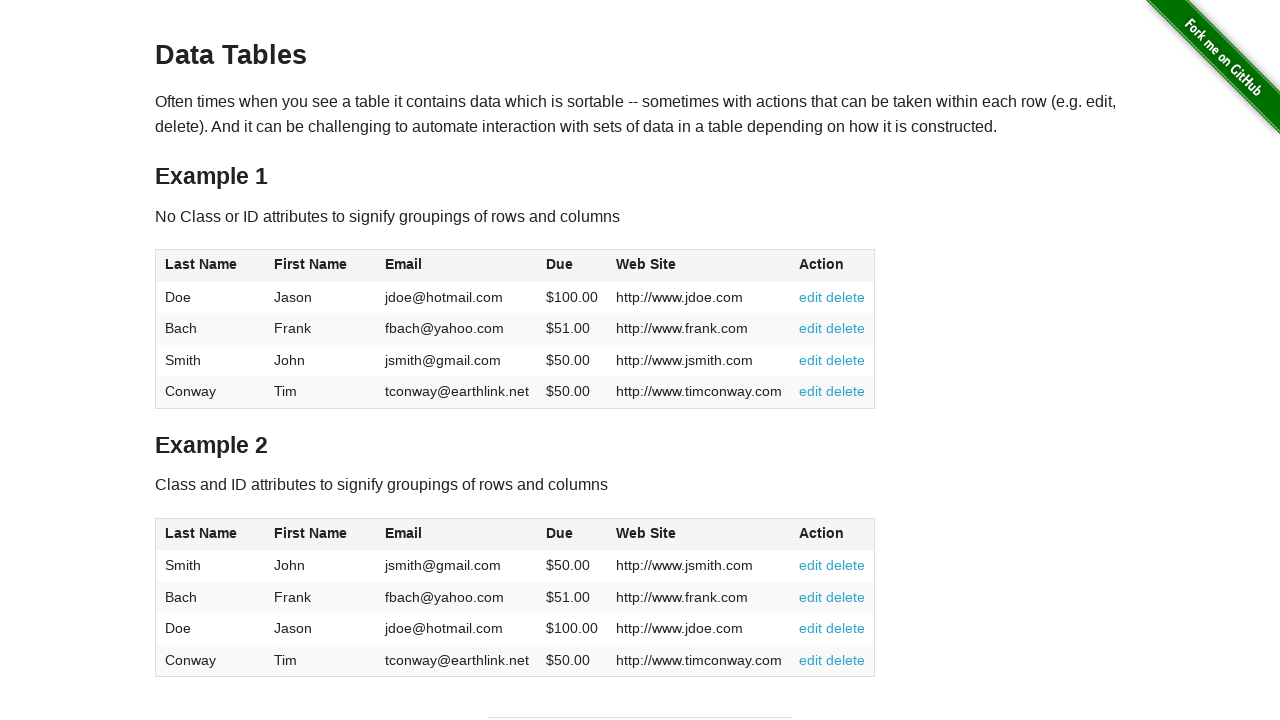